Clicks on the "Learn to Code" link on W3Schools homepage

Starting URL: https://www.w3schools.com/

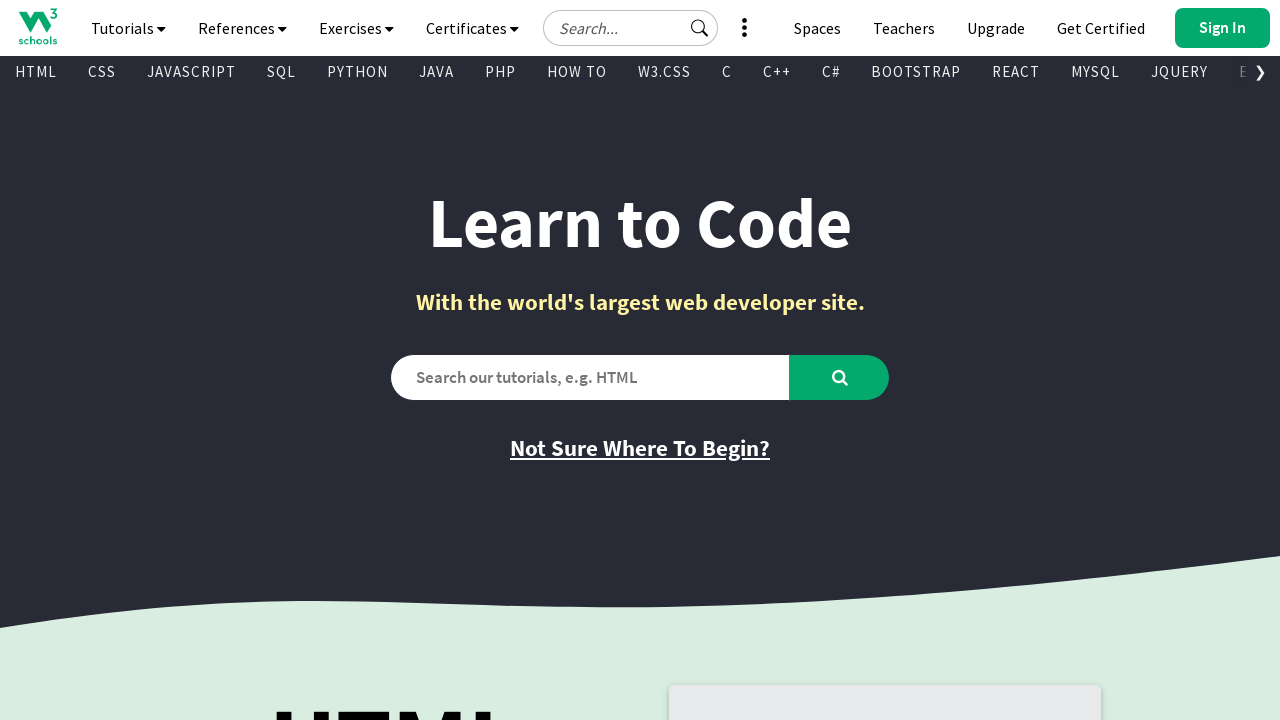

Navigated to W3Schools homepage
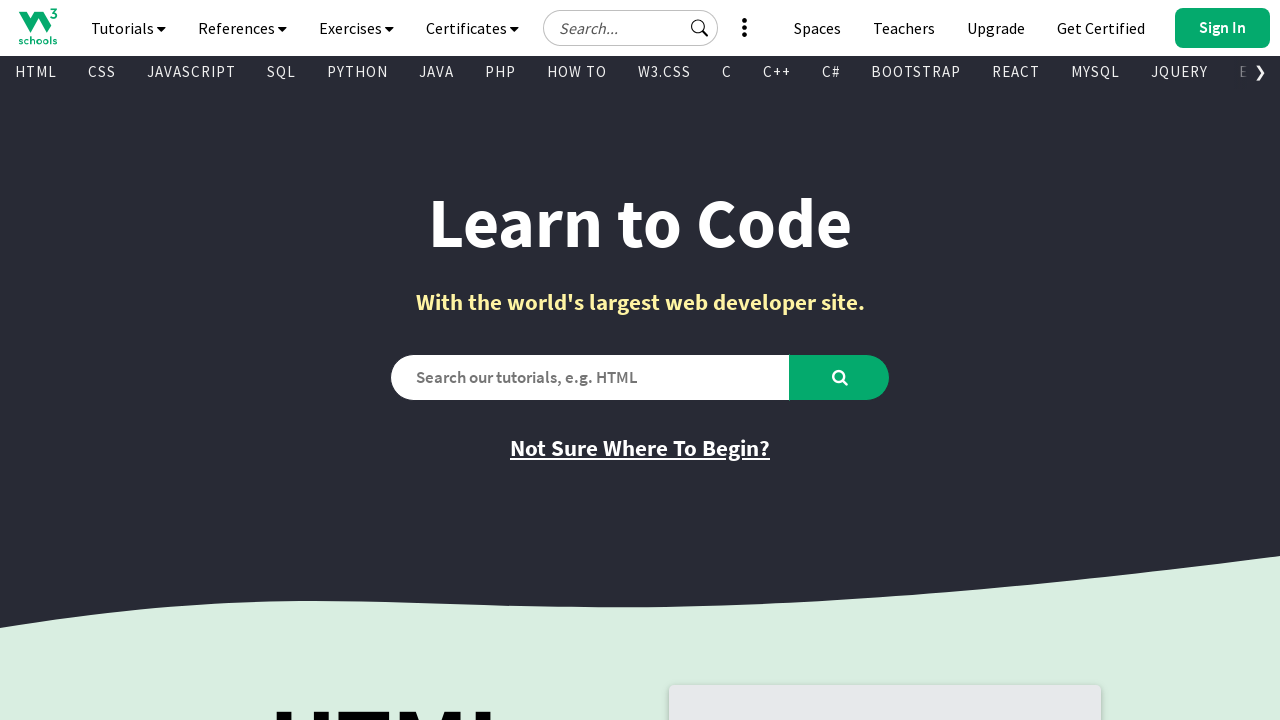

Clicked on the 'Learn to Code' link at (640, 222) on text=Learn to Code >> nth=0
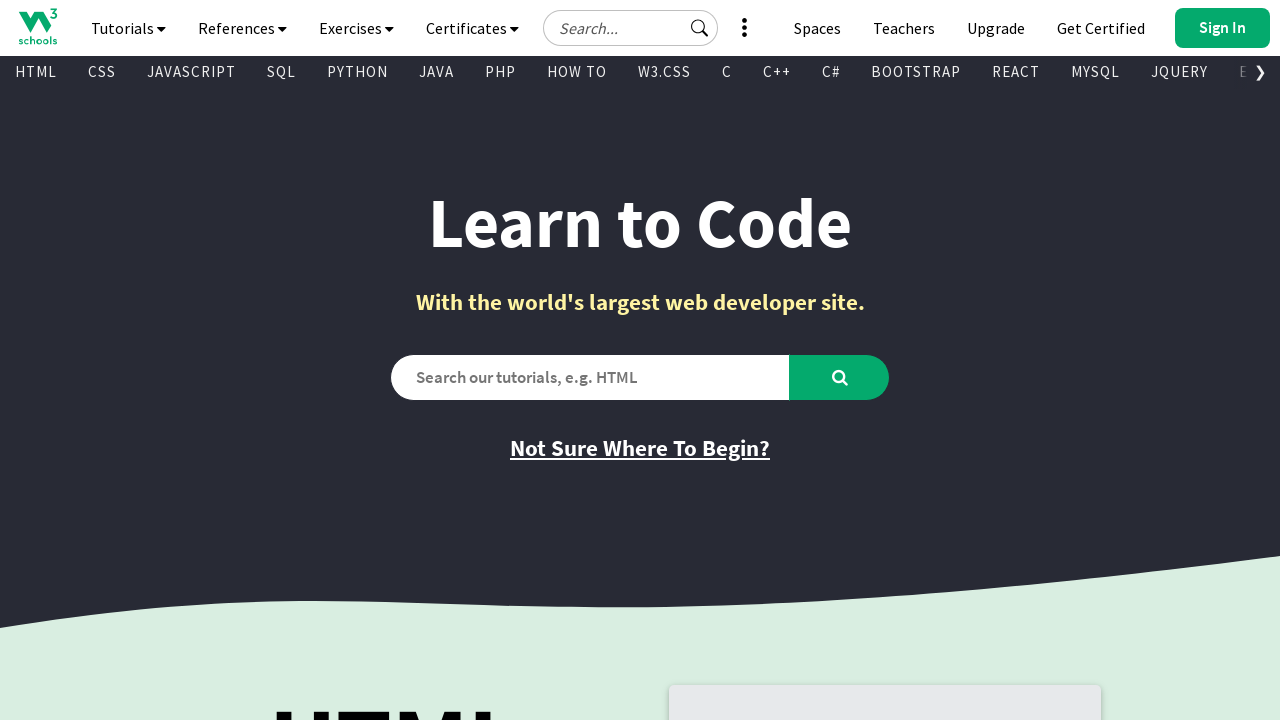

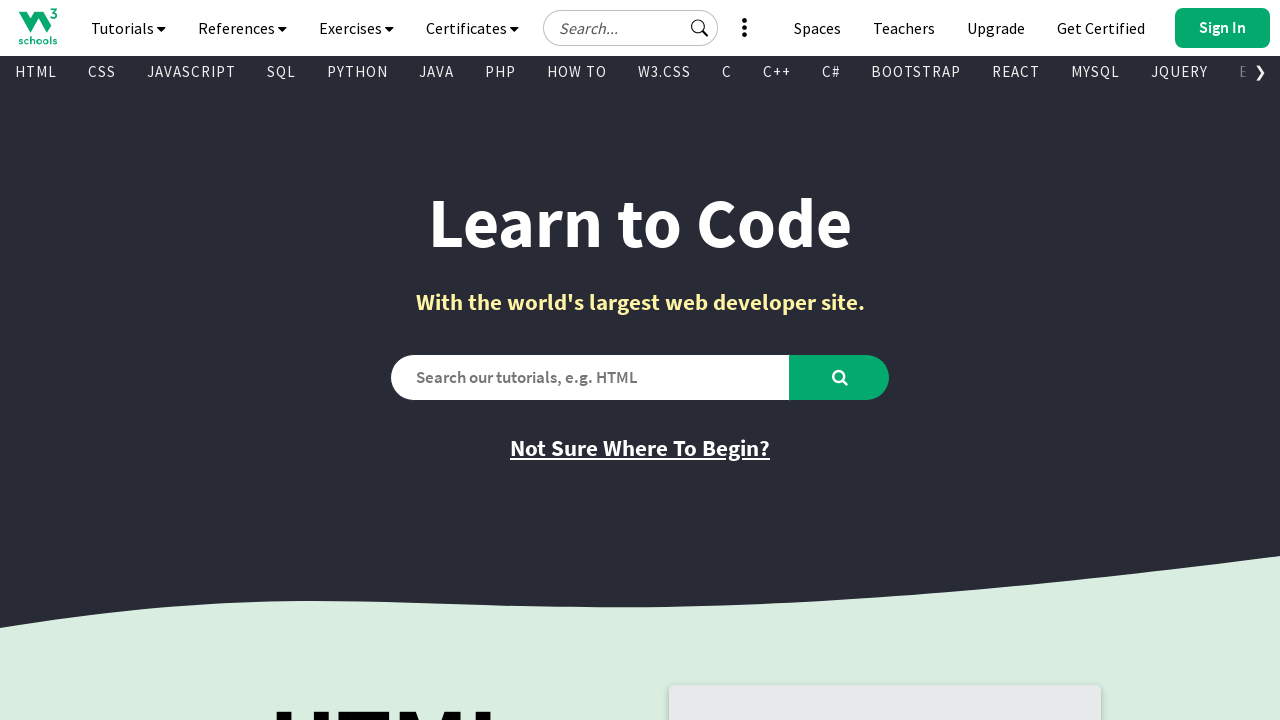